Tests JavaScript confirm dialog by clicking the confirm button, dismissing the alert, and verifying the cancel message is displayed

Starting URL: https://the-internet.herokuapp.com/javascript_alerts

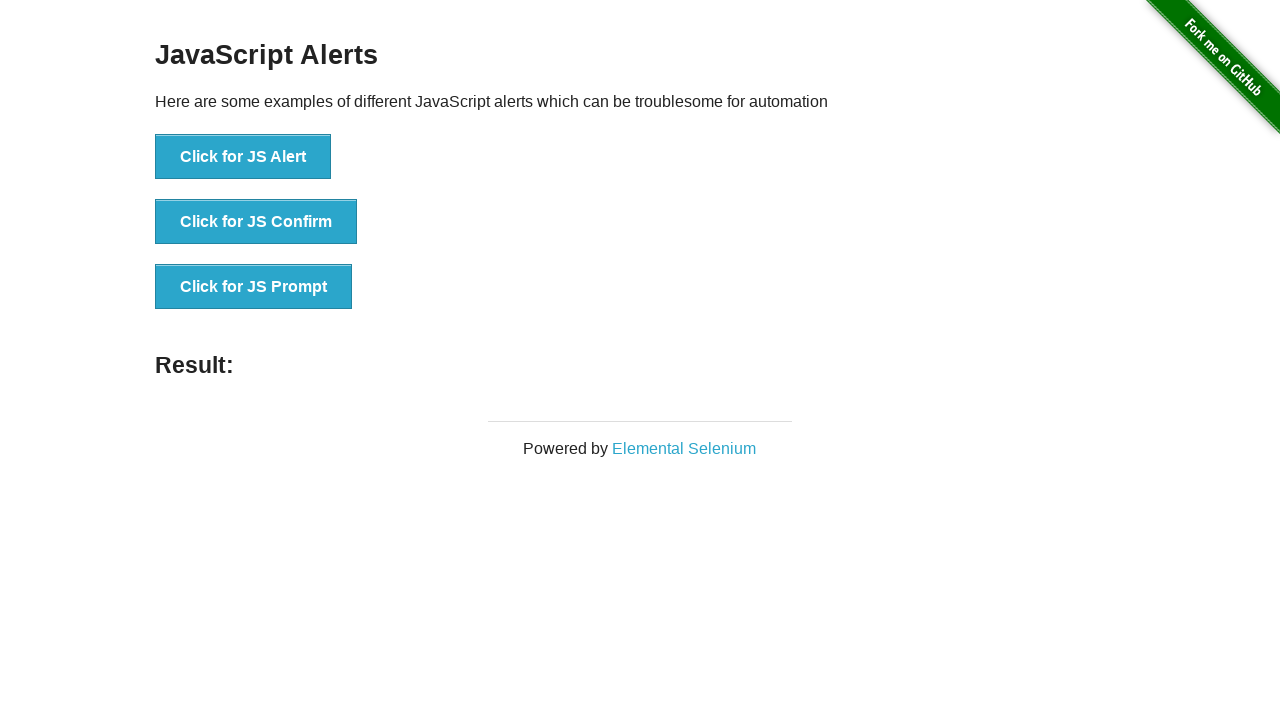

Set up dialog handler to dismiss the confirm dialog
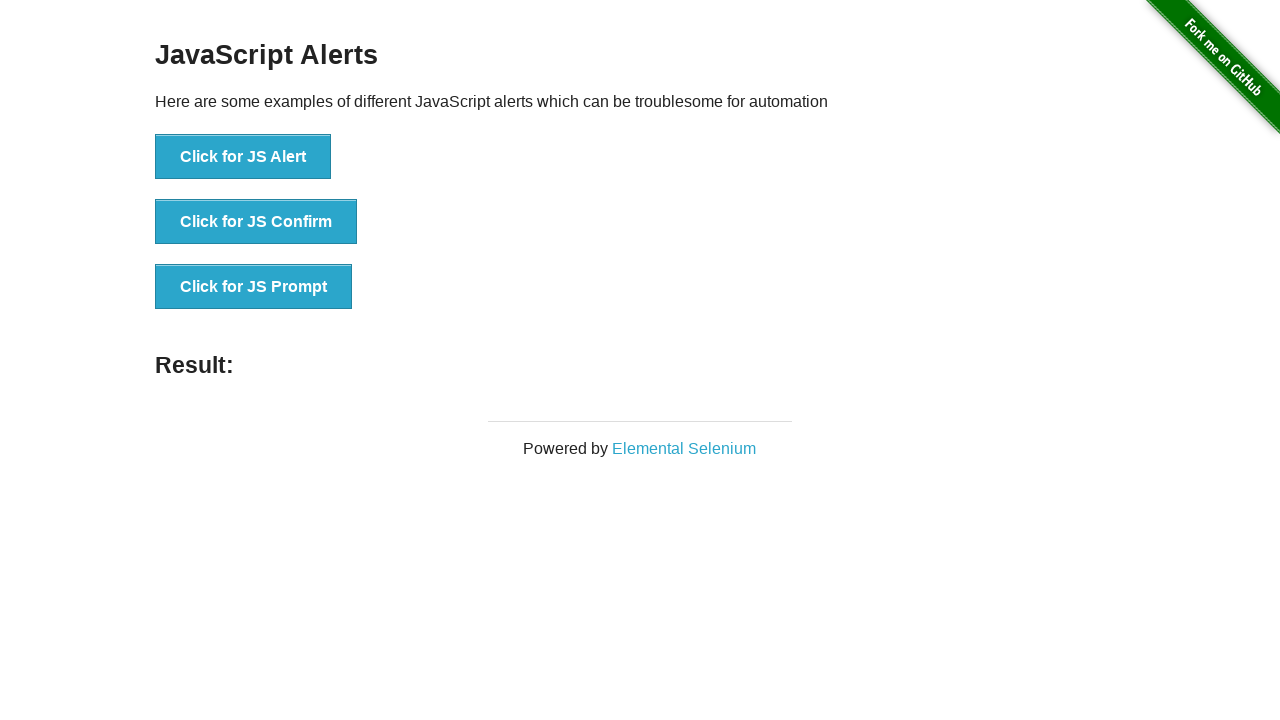

Clicked the JS Confirm button at (256, 222) on button:has-text('Click for JS Confirm')
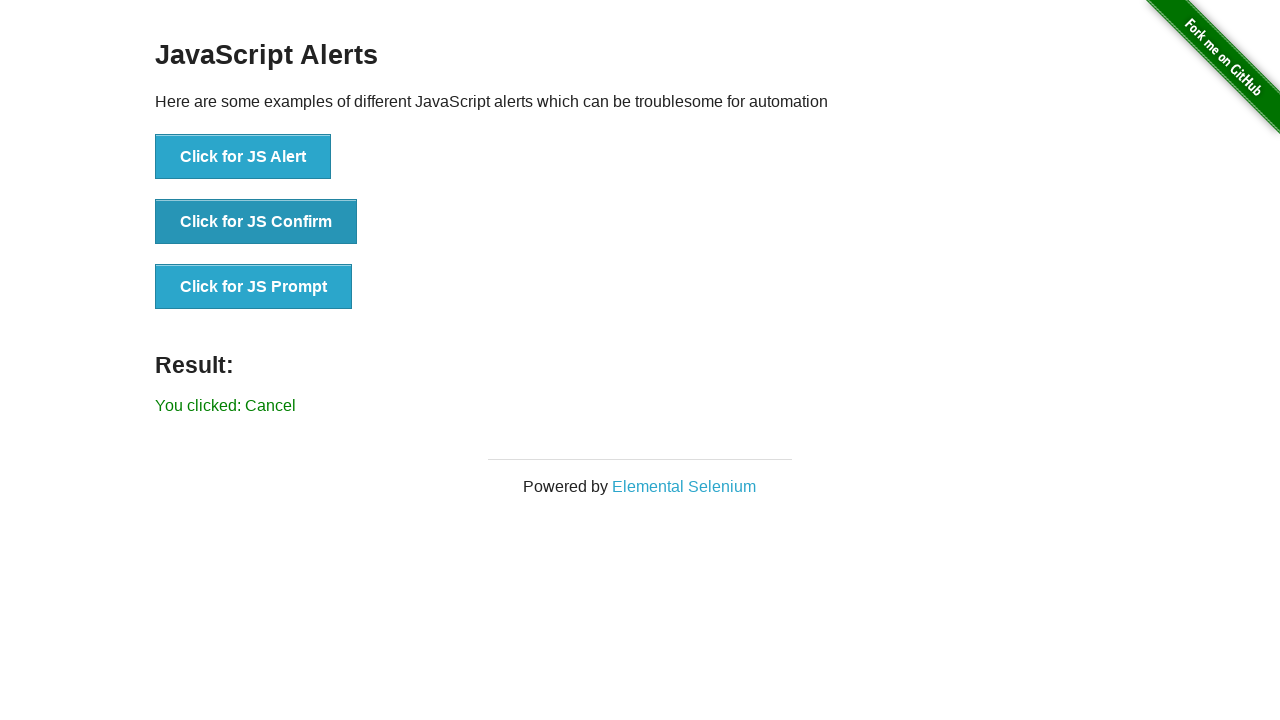

Result message element loaded
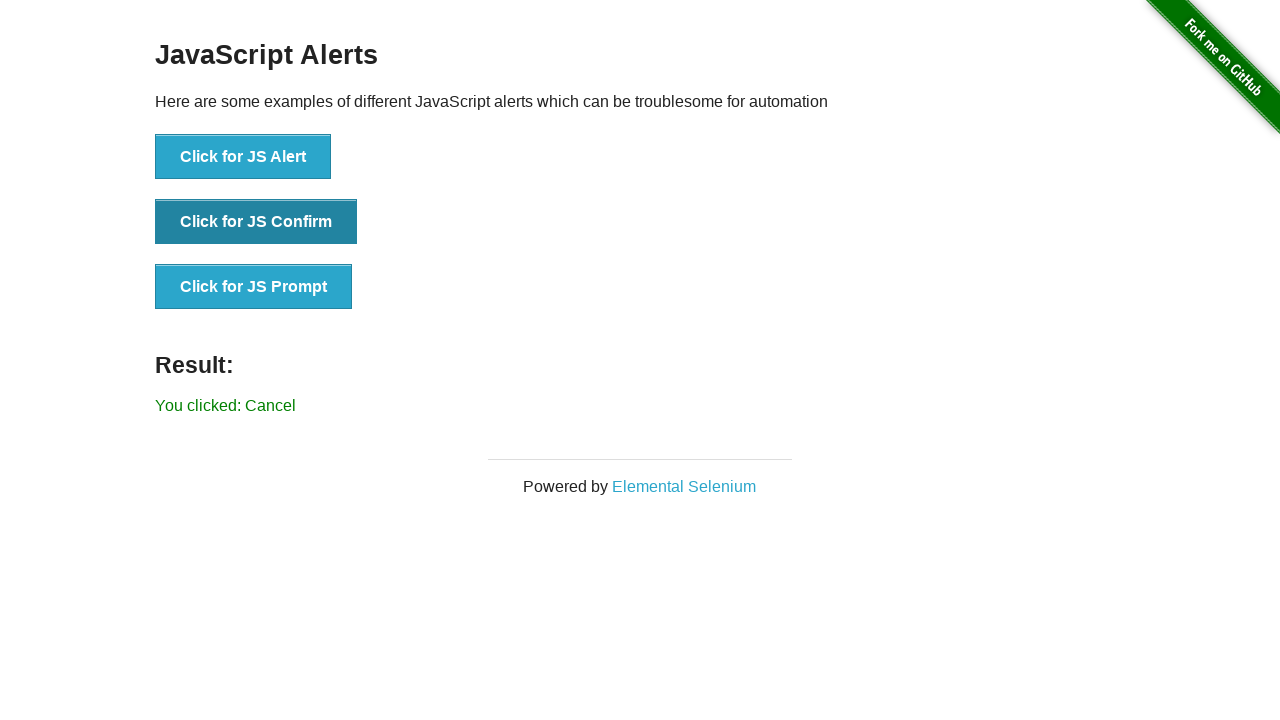

Retrieved result text content
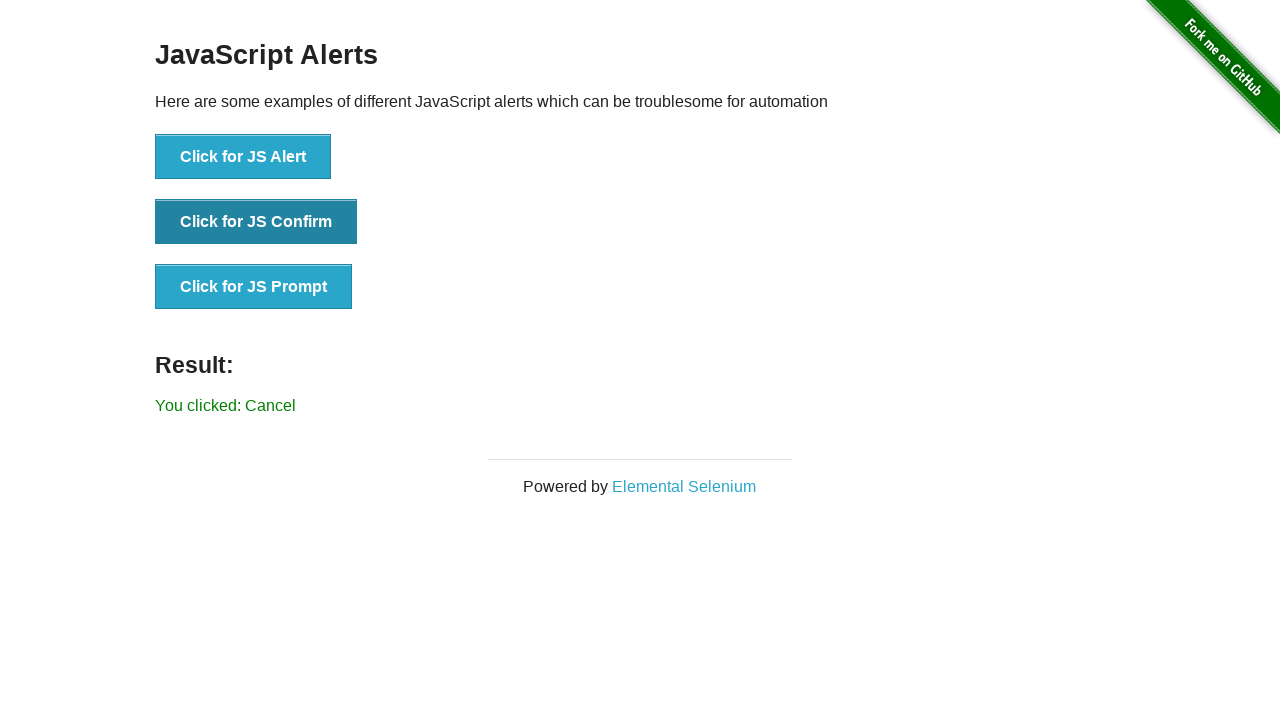

Verified cancel message is displayed: 'You clicked: Cancel'
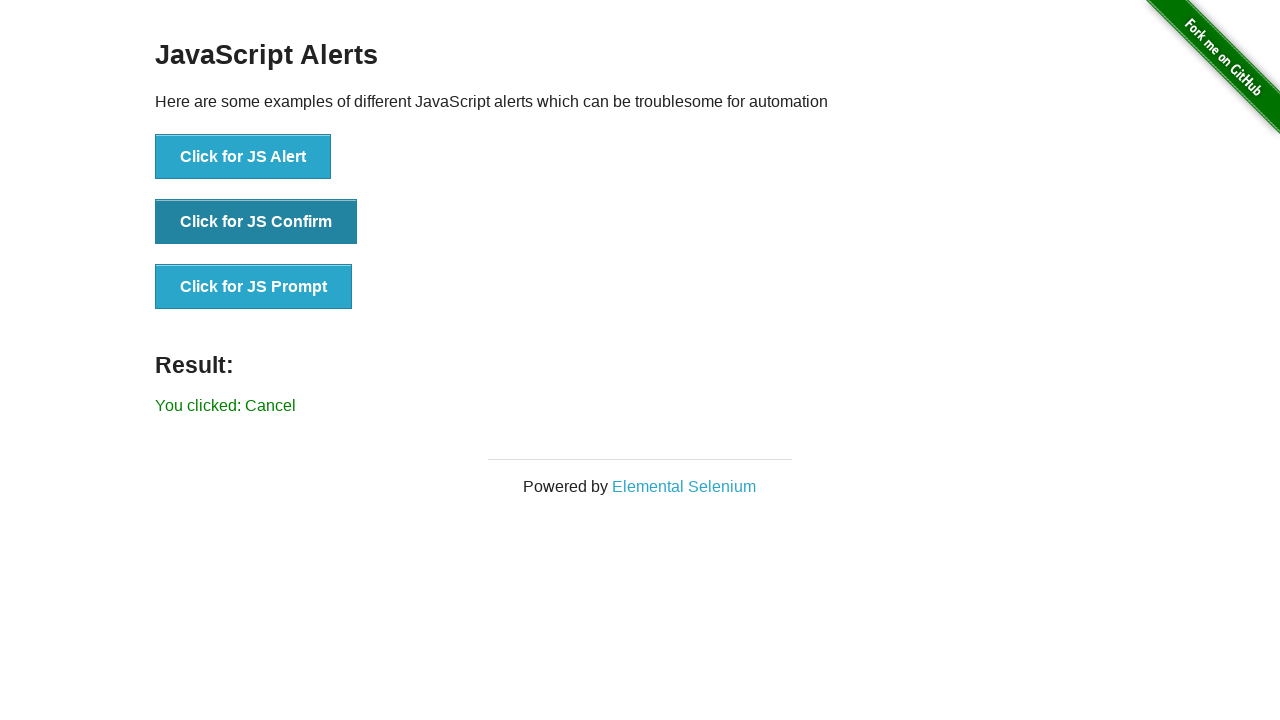

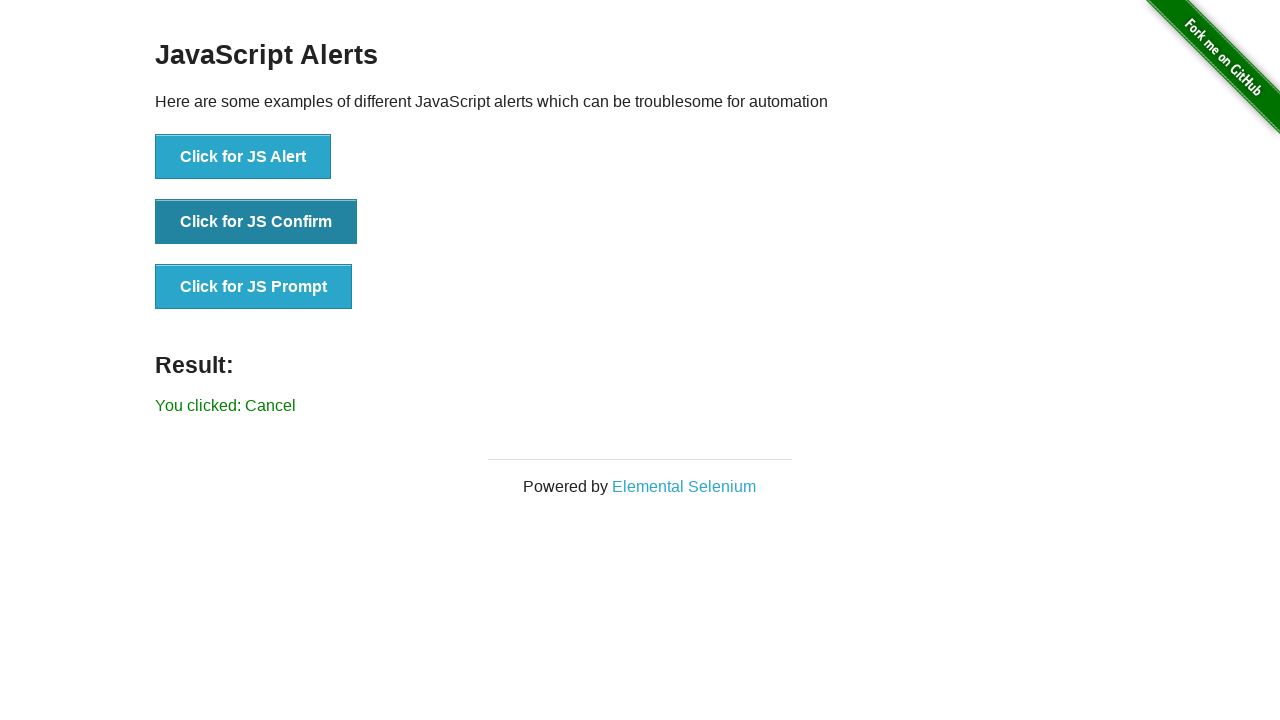